Tests radio button functionality by iterating through a group of radio buttons and clicking each one to verify selection behavior

Starting URL: http://www.echoecho.com/htmlforms10.htm

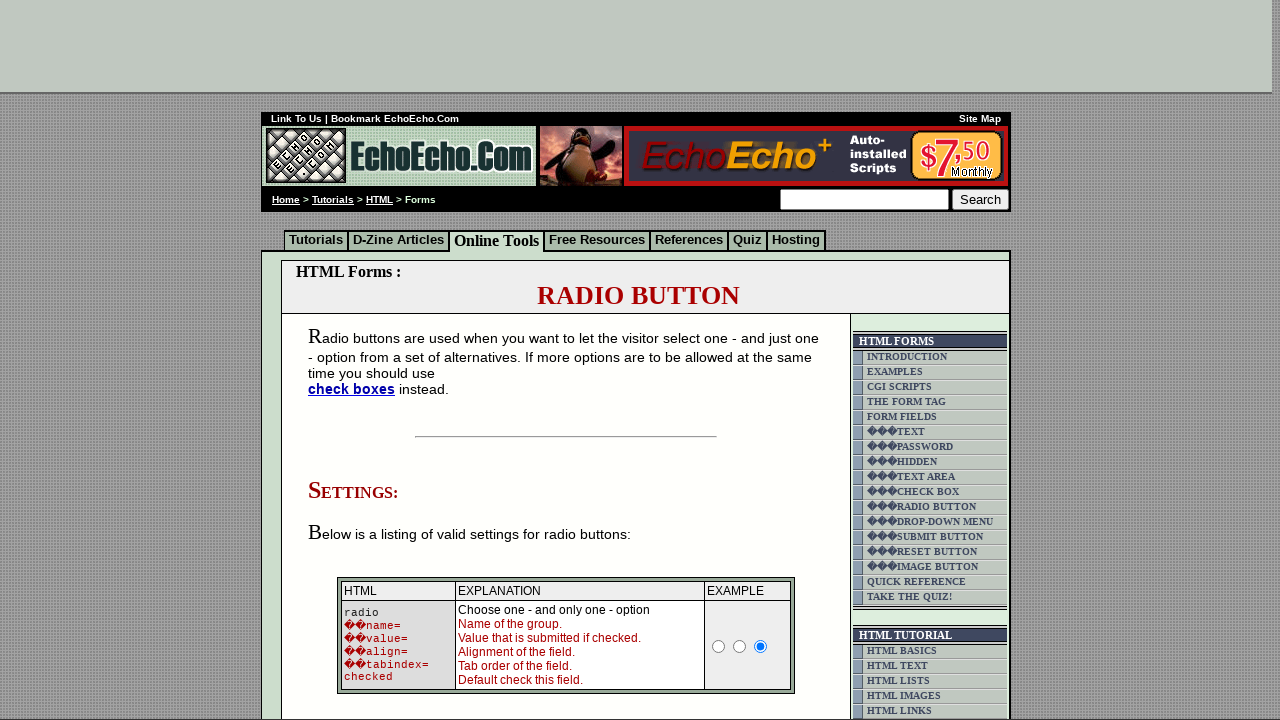

Waited for radio button group 'group1' to load
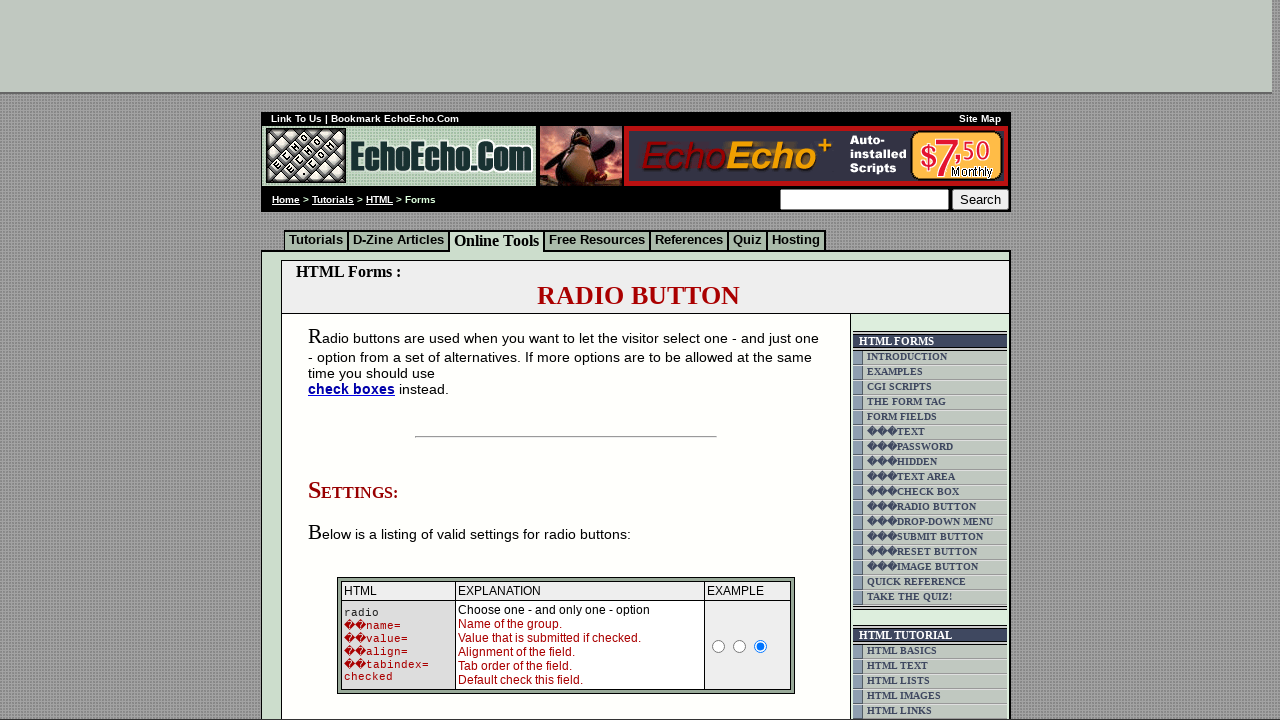

Located all radio buttons in group 'group1'
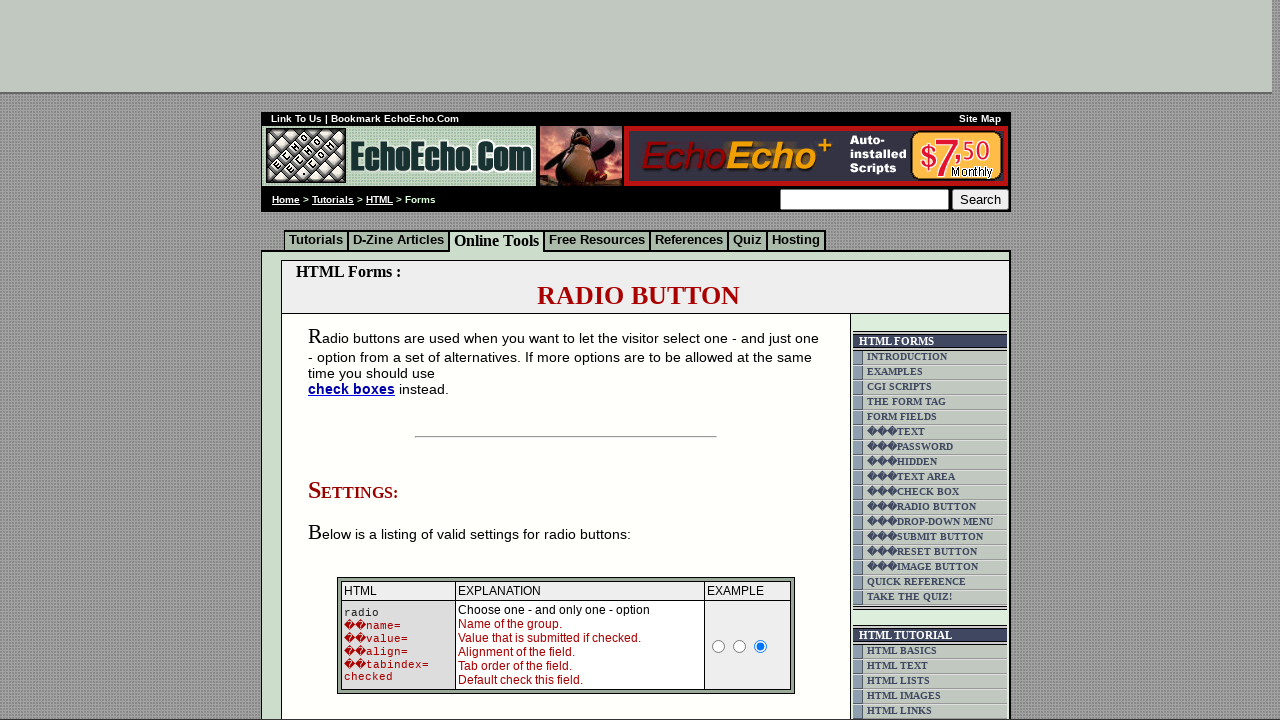

Found 3 radio buttons in the group
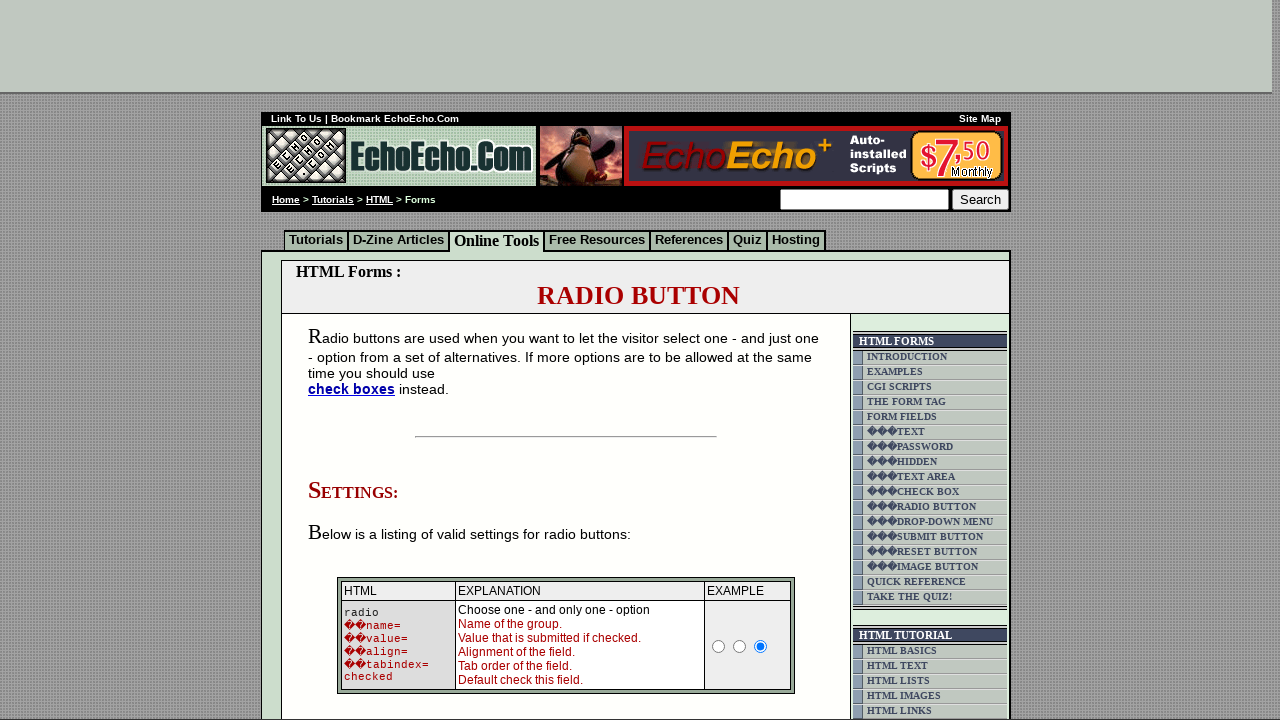

Clicked radio button 1 of 3 at (356, 360) on input[name='group1'] >> nth=0
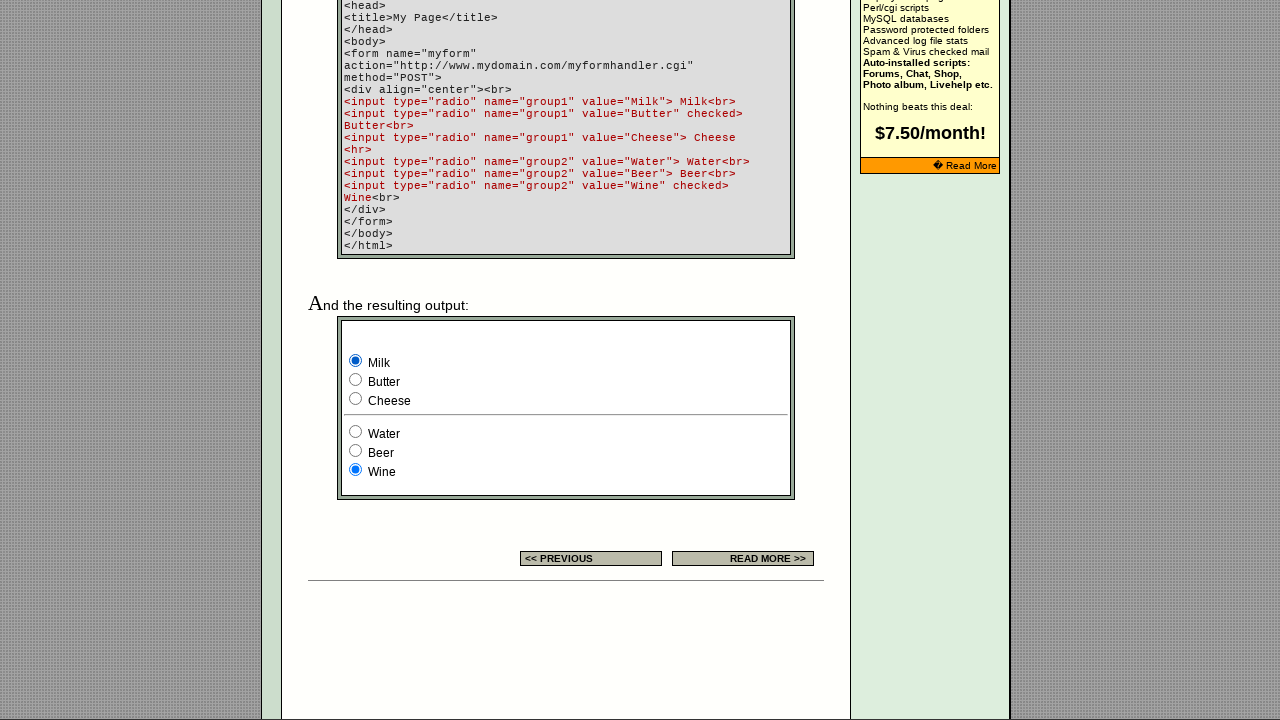

Clicked radio button 2 of 3 at (356, 380) on input[name='group1'] >> nth=1
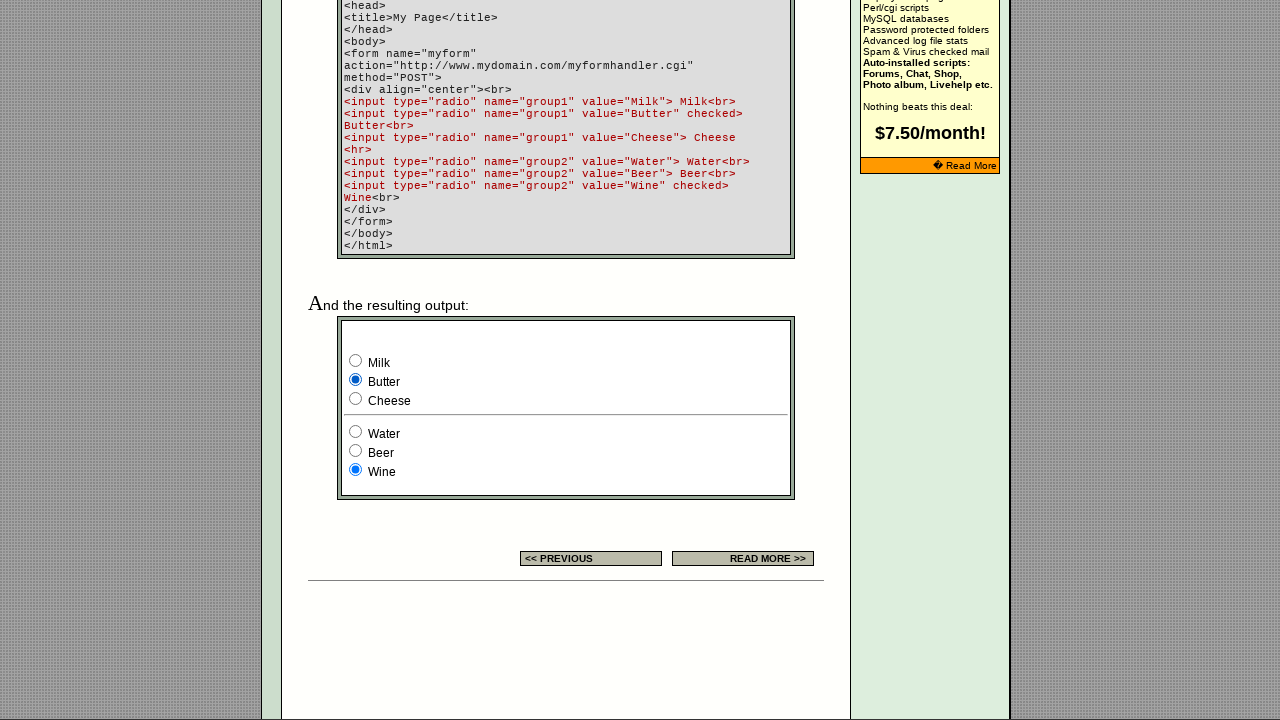

Clicked radio button 3 of 3 at (356, 398) on input[name='group1'] >> nth=2
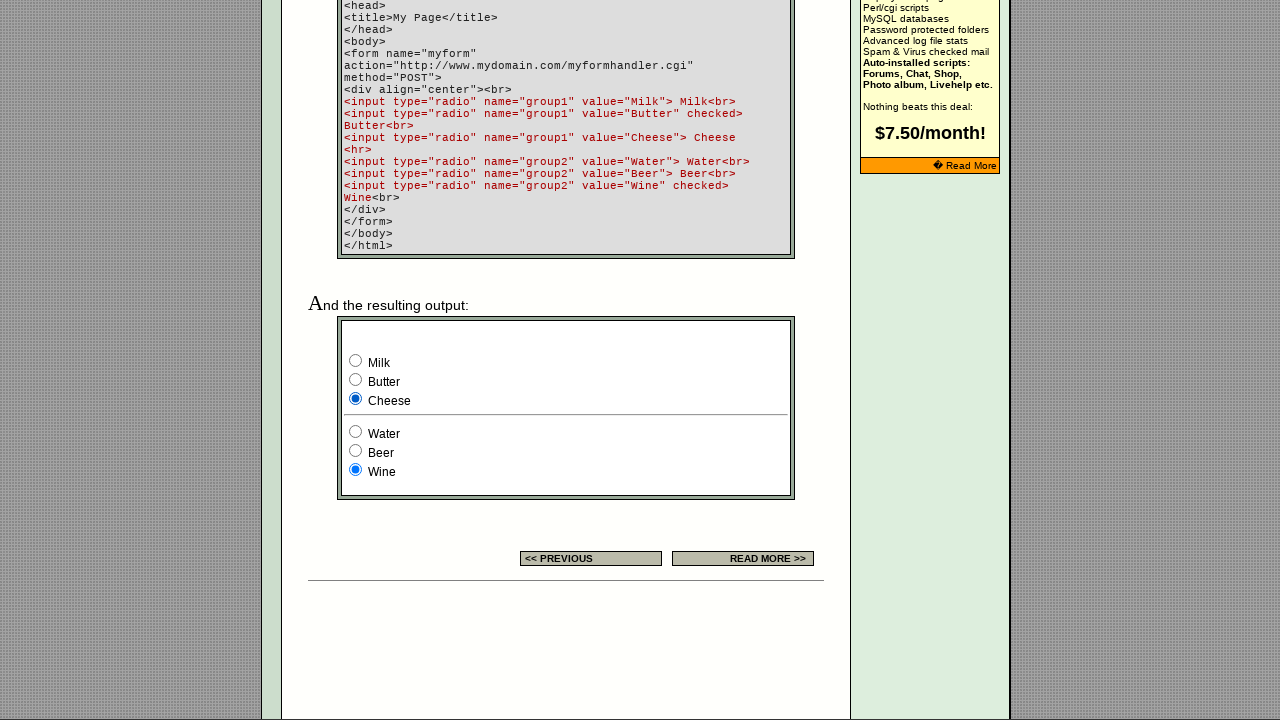

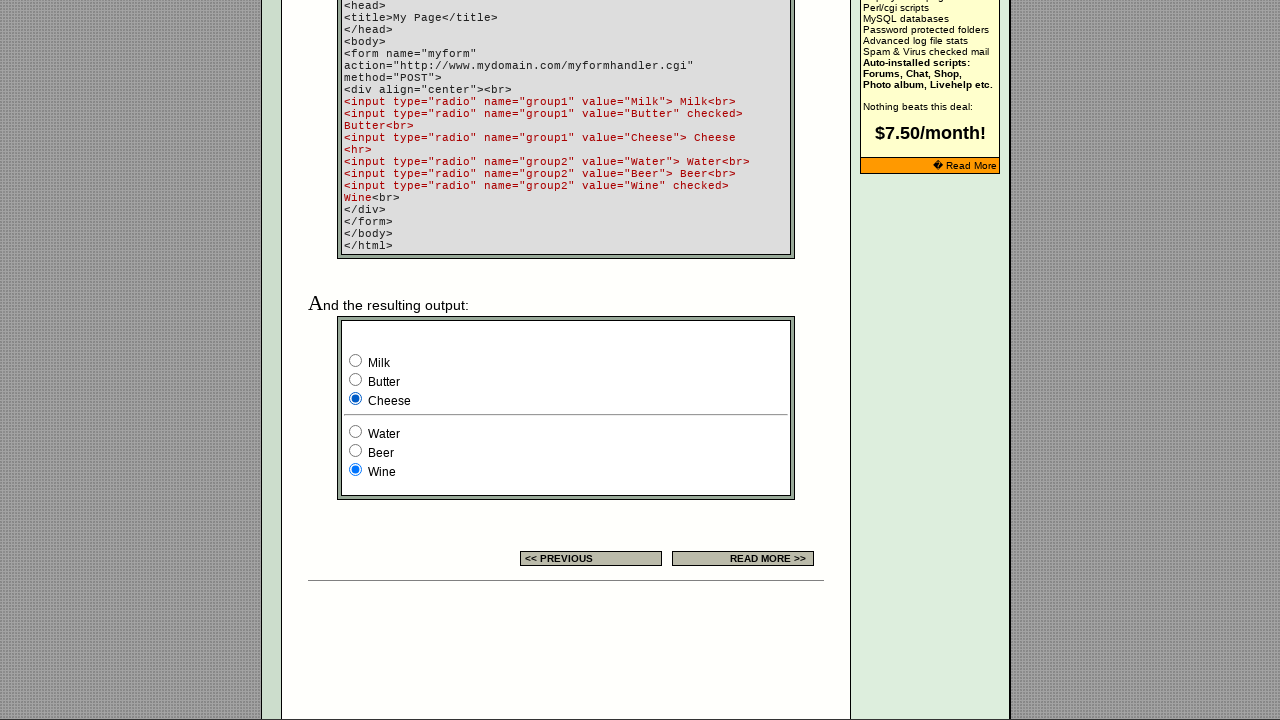